Navigates to the Demoblaze e-commerce demo site and verifies that links and product elements are present on the homepage

Starting URL: https://demoblaze.com/index.html

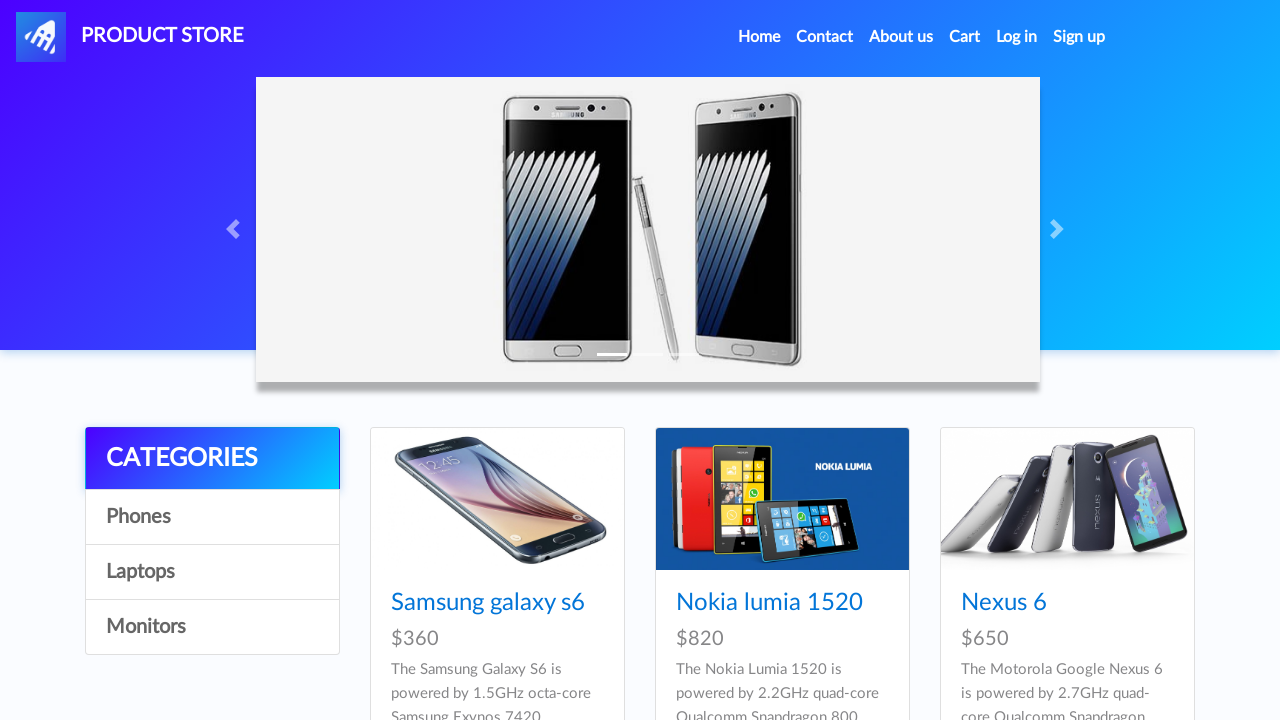

Navigated to Demoblaze homepage
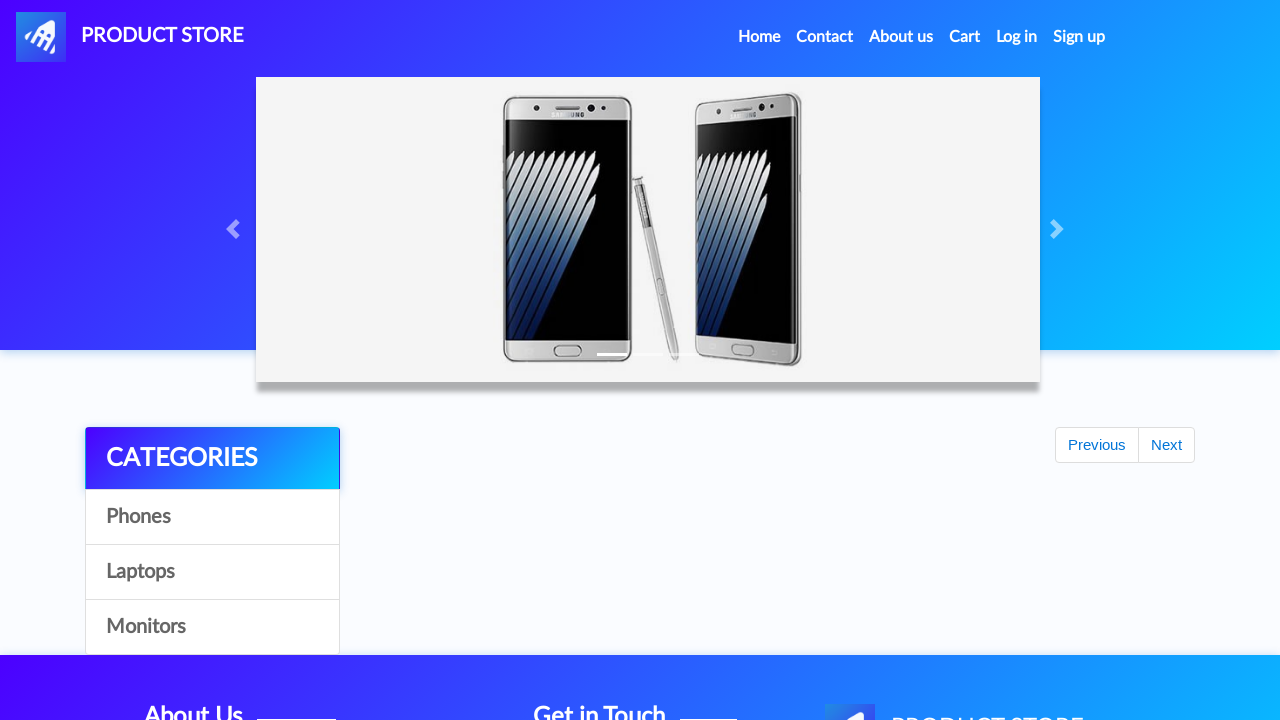

Waited for links to load on the page
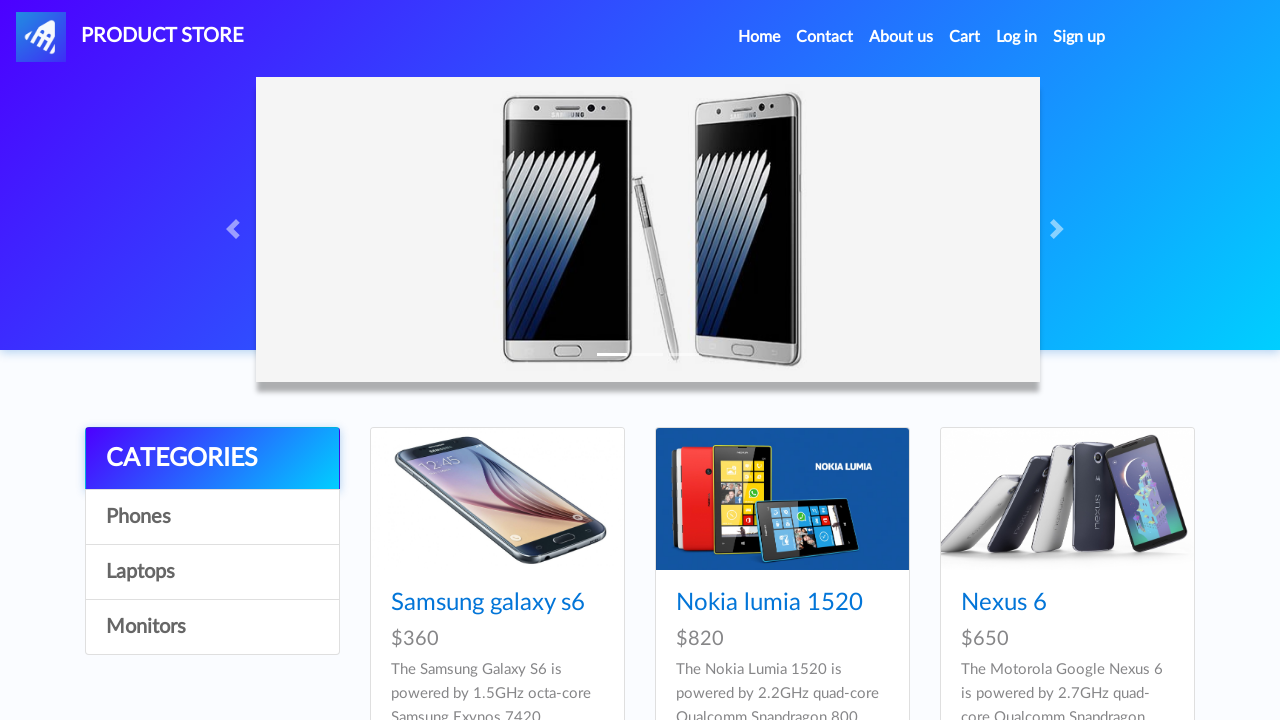

Found 33 links on the page
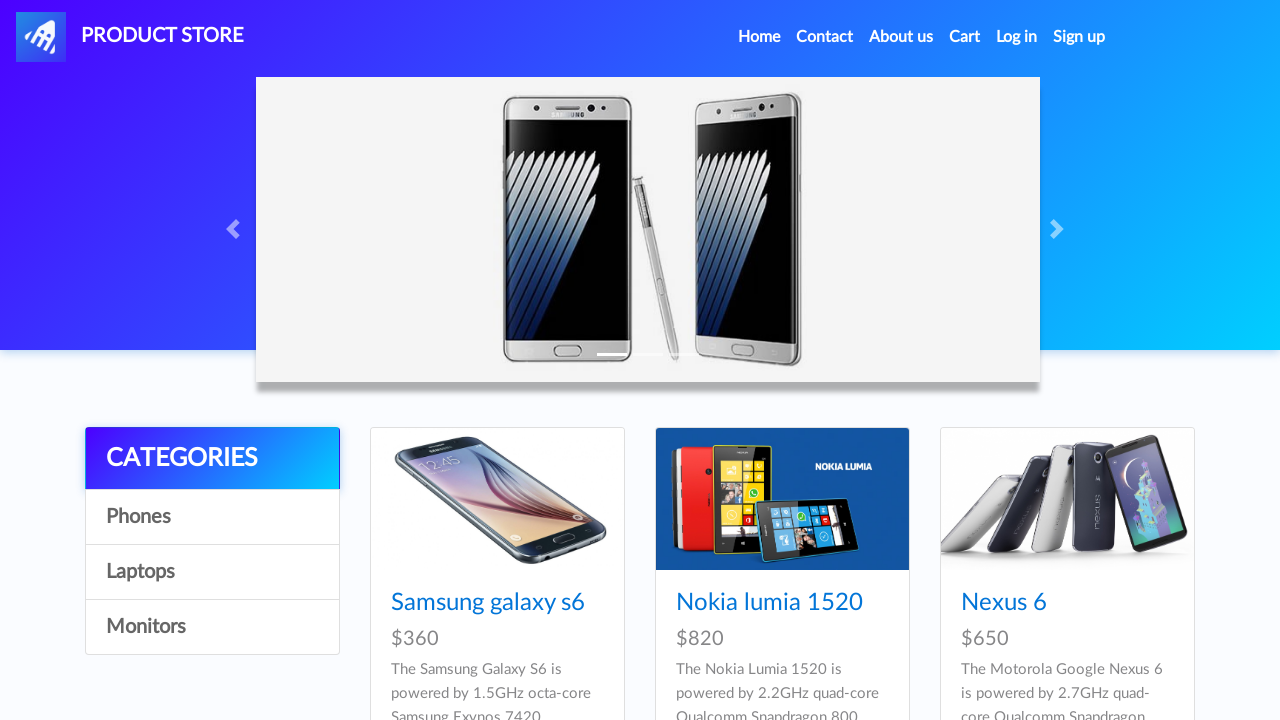

Verified that links are present on the page
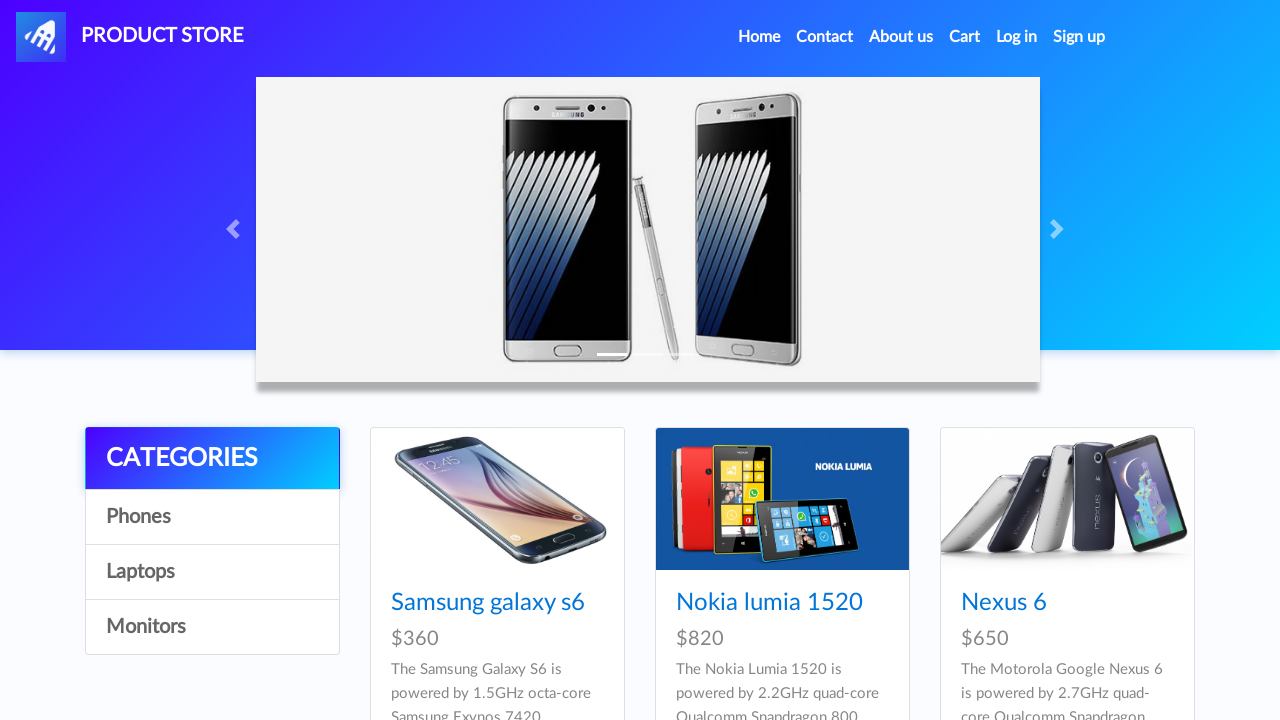

Waited for product elements to load
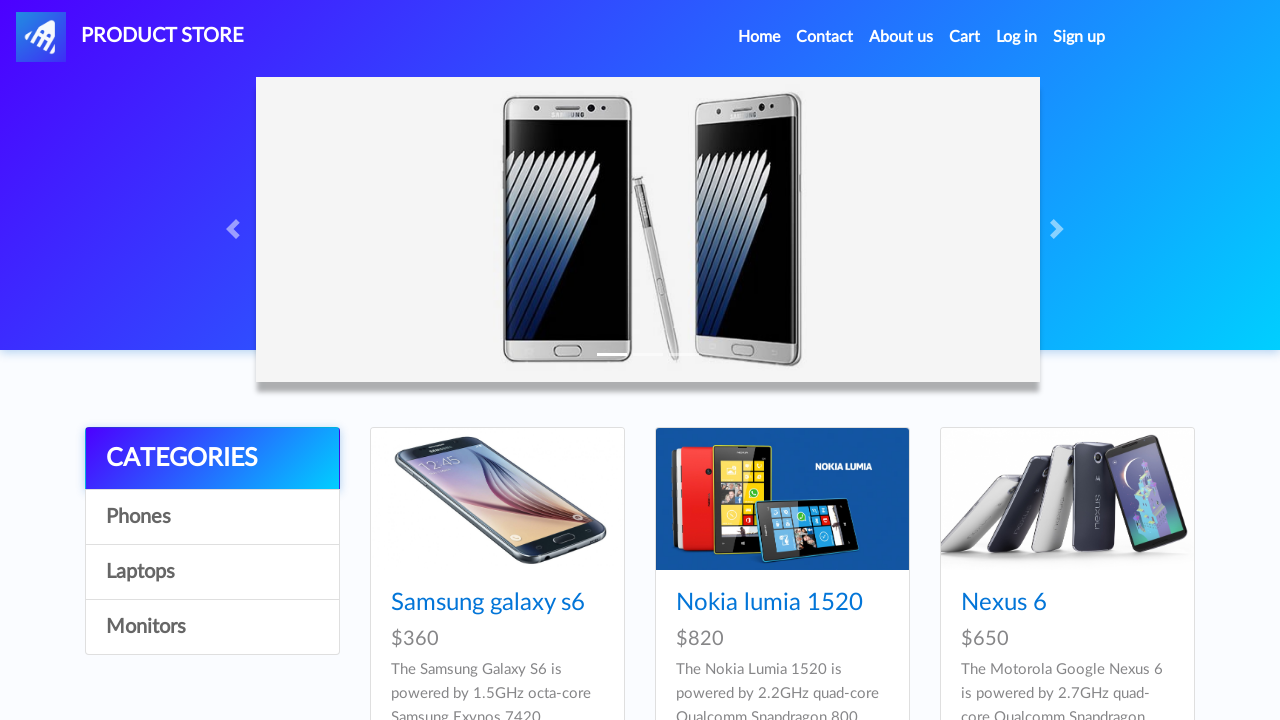

Found 9 product elements on the page
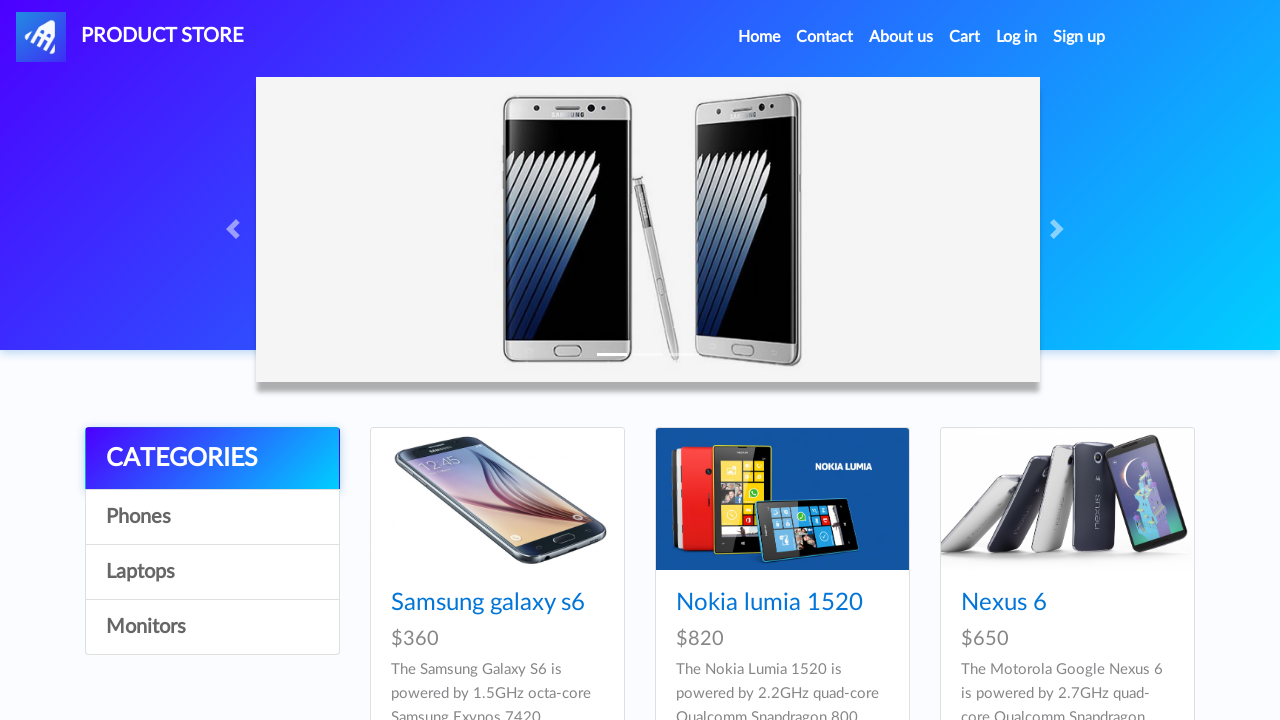

Verified that product elements are present on the homepage
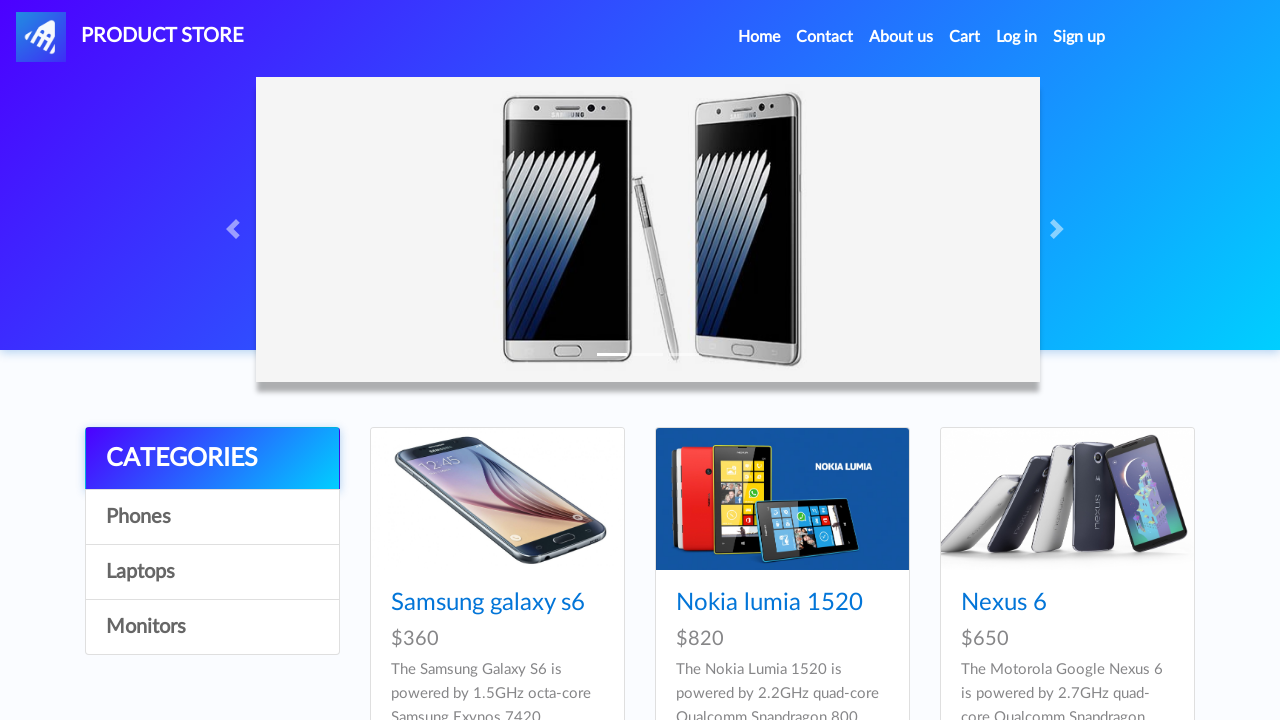

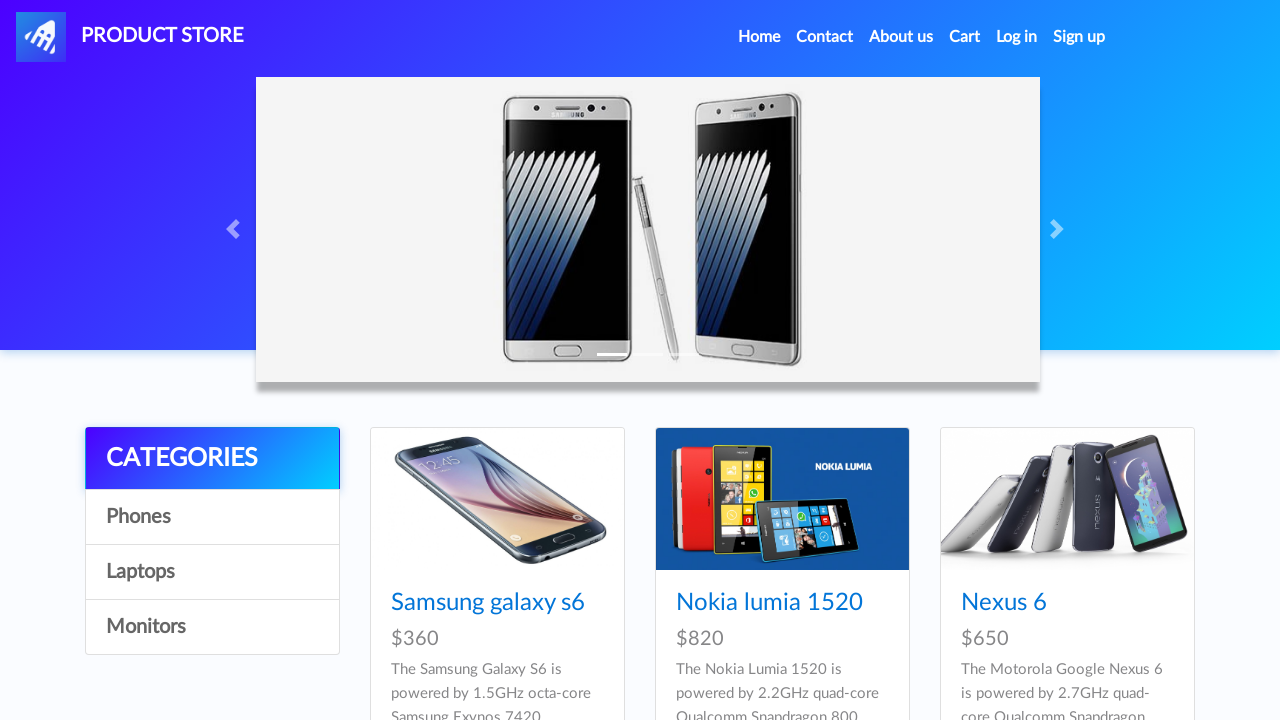